Selects the first option in a dropdown menu using index

Starting URL: https://the-internet.herokuapp.com/dropdown

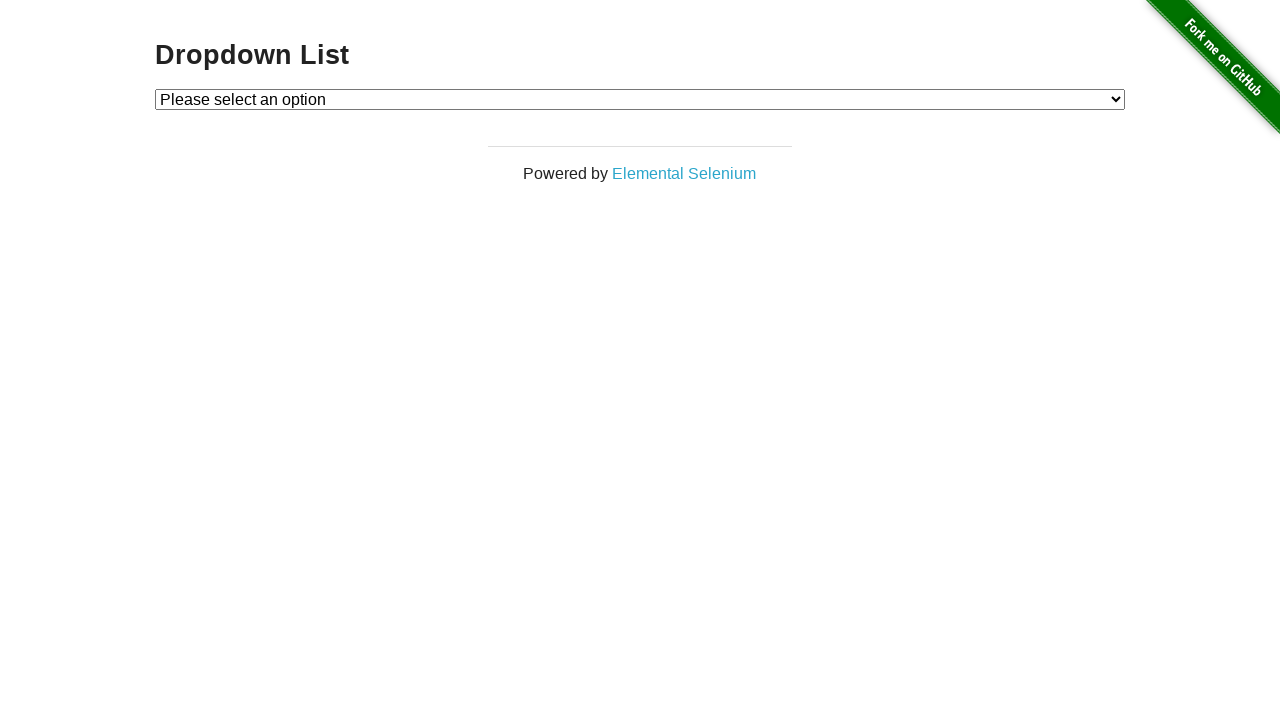

Located dropdown menu element
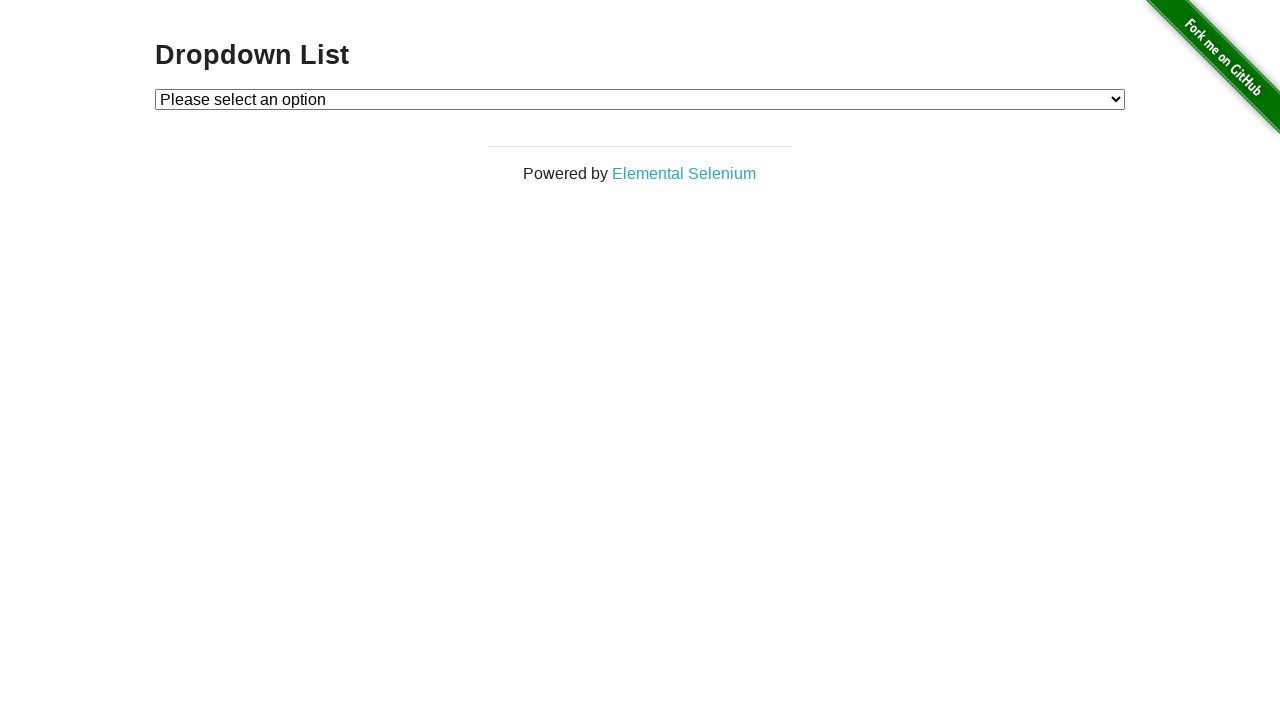

Selected first option in dropdown menu using index 1 on #dropdown
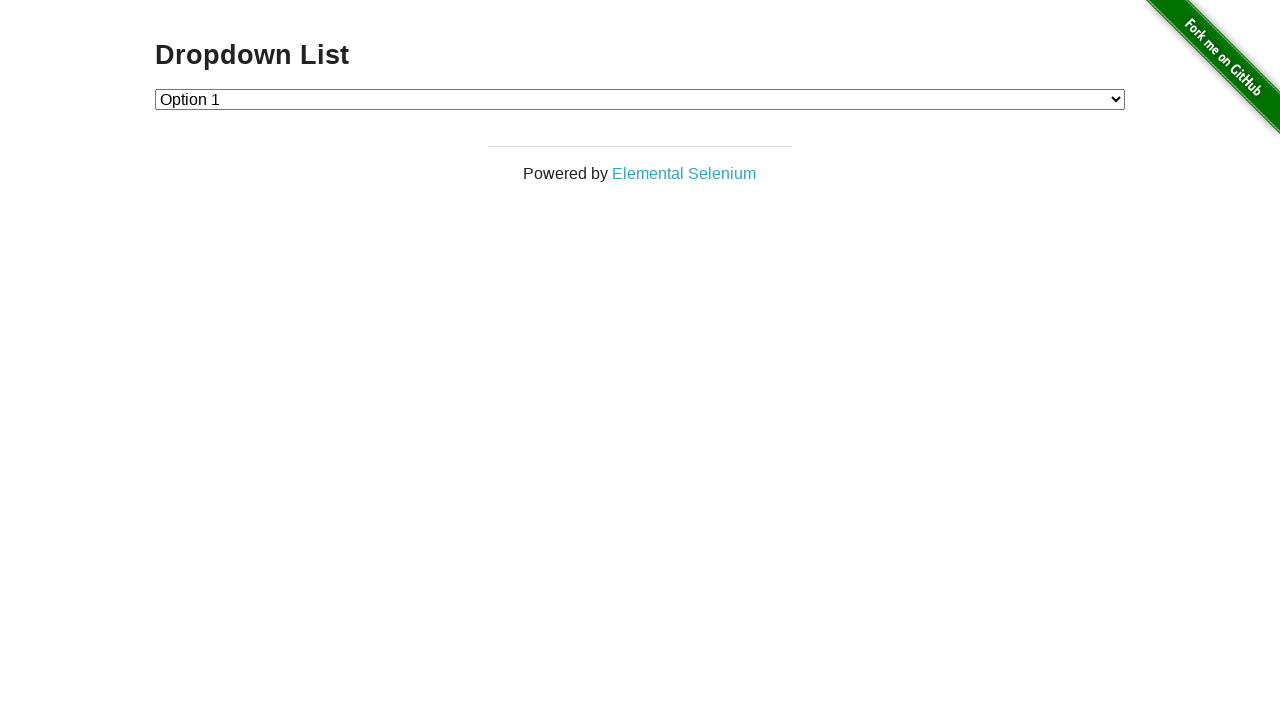

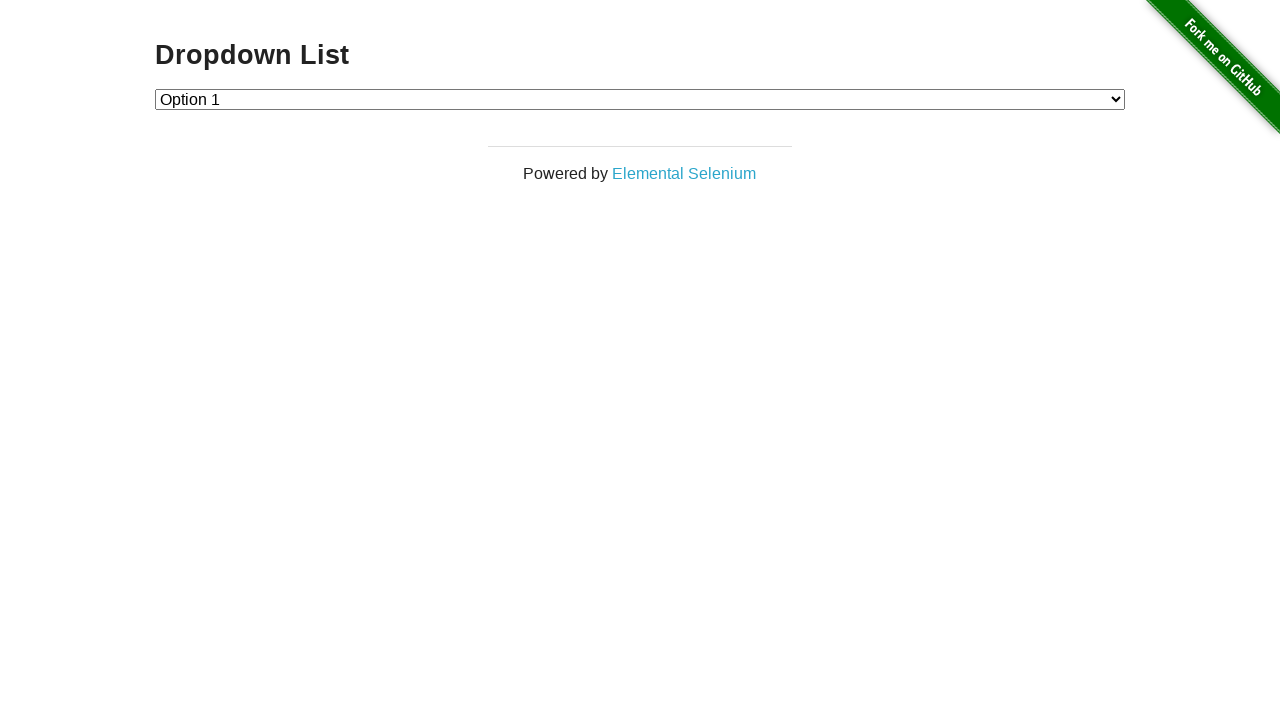